Tests user registration by navigating to the registration page and filling out all required fields to create a new account

Starting URL: https://parabank.parasoft.com/parabank/admin.htm

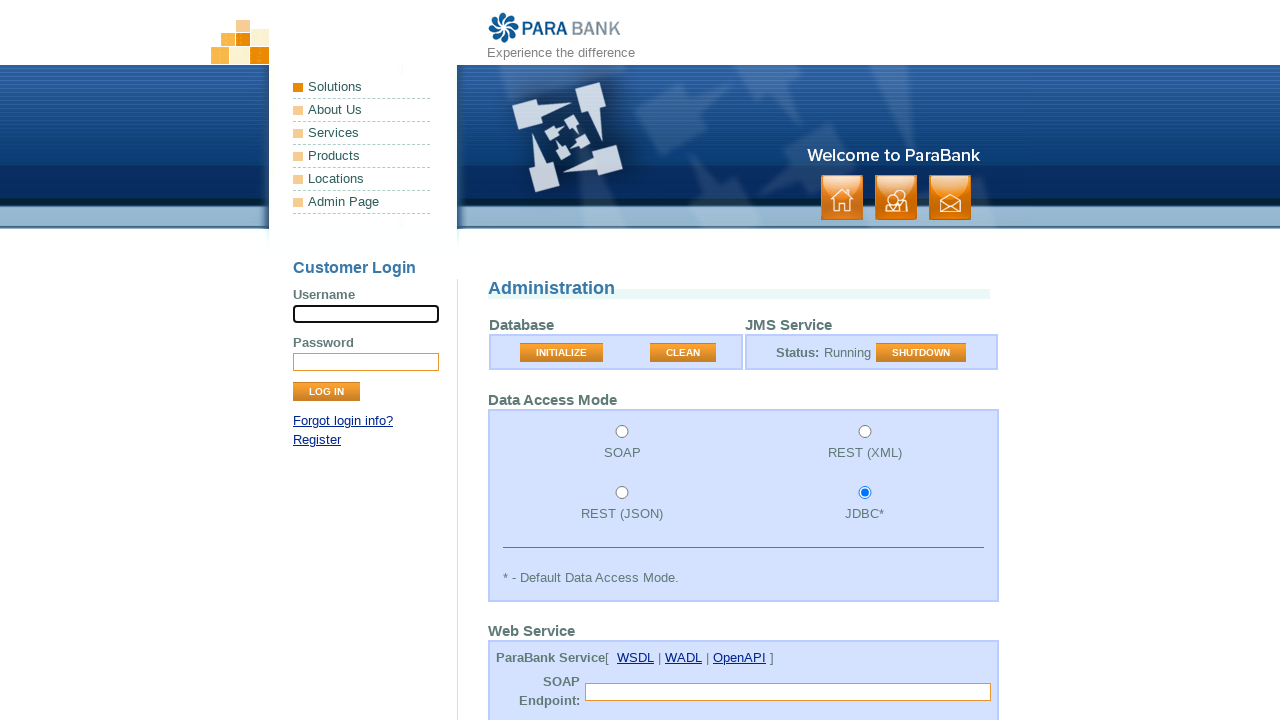

Clicked Register link on admin page at (317, 440) on #loginPanel > p:nth-child(3) > a:nth-child(1)
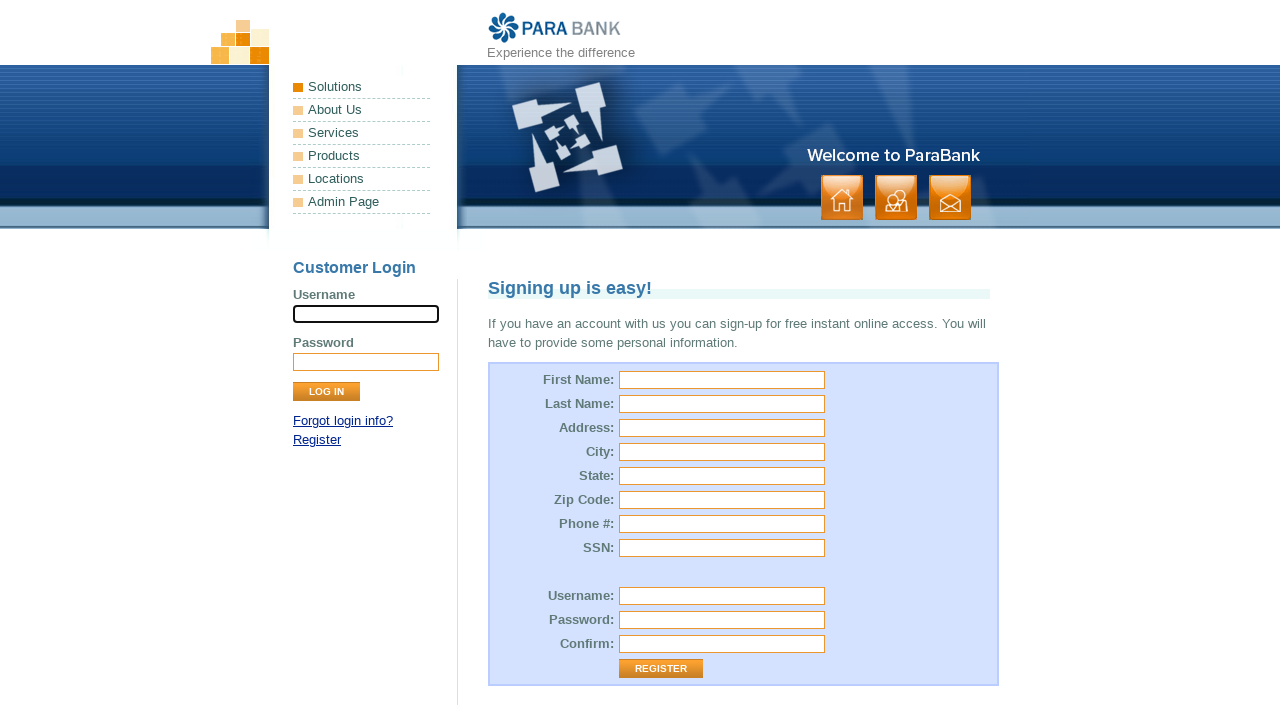

Registration page loaded and first name field is visible
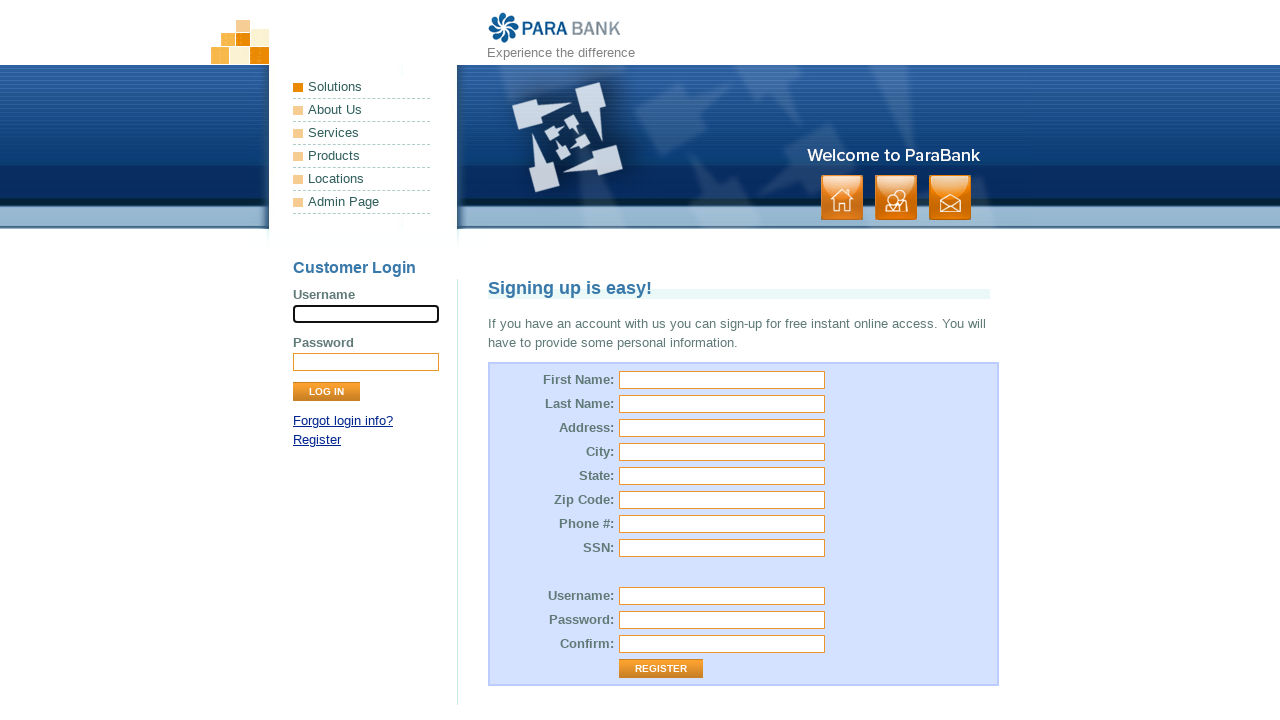

Filled first name field with 'Rashad' on #customer\.firstName
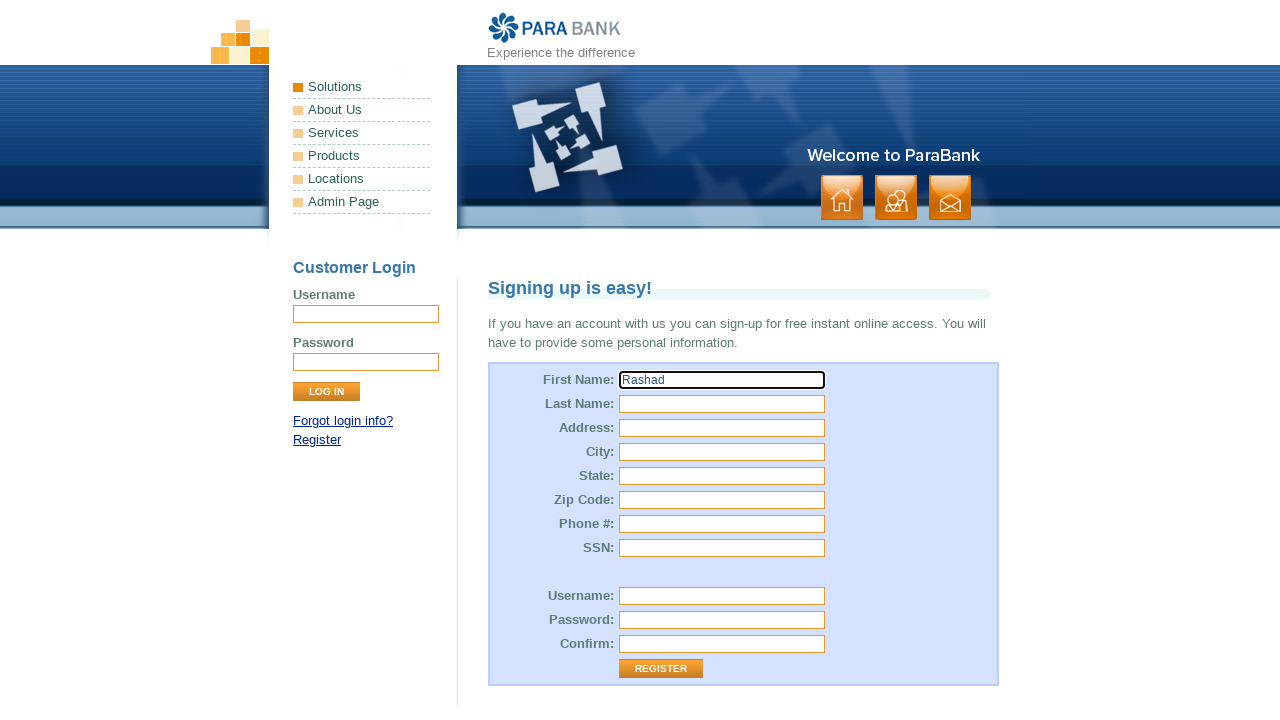

Filled last name field with 'Azimov' on #customer\.lastName
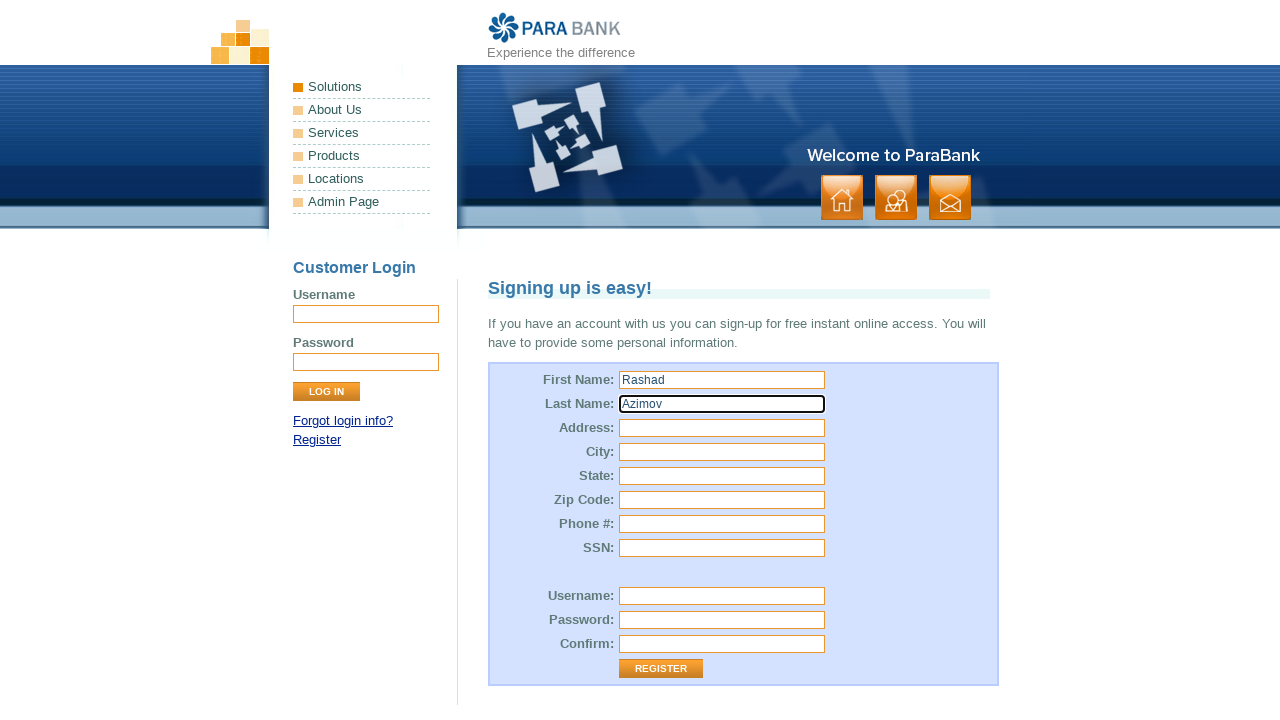

Filled street address field with 'Magomaev' on #customer\.address\.street
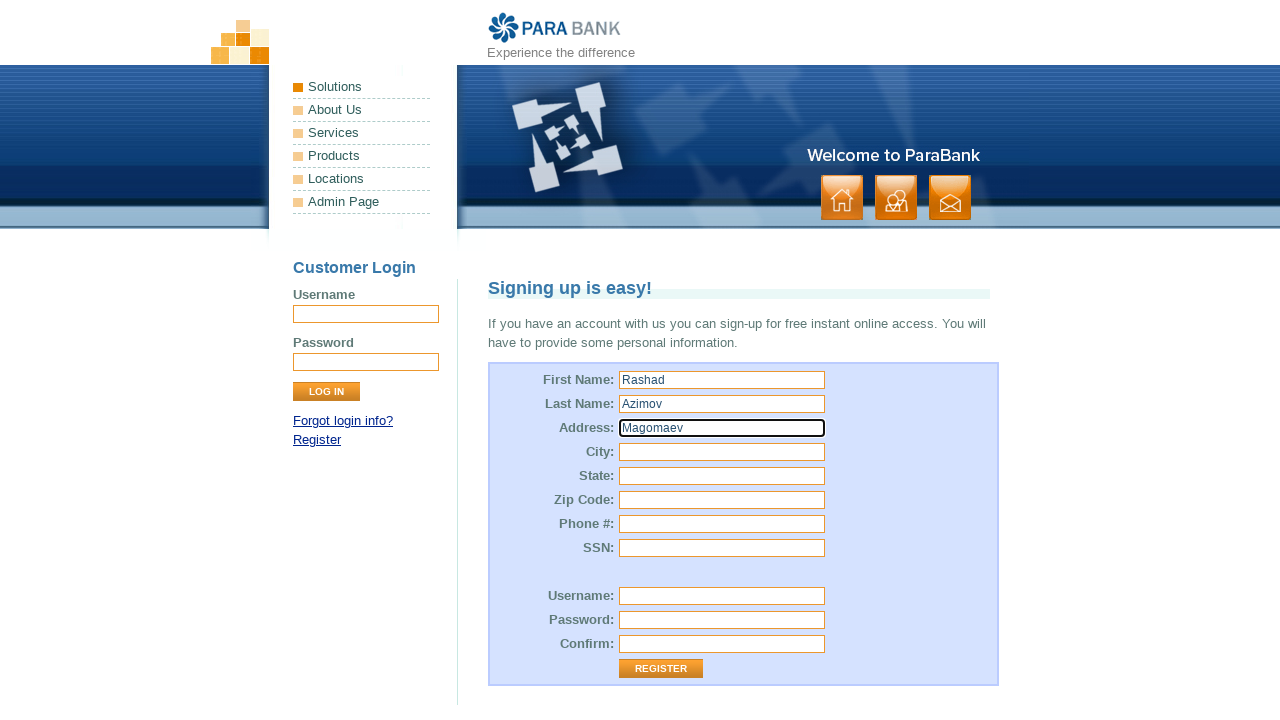

Filled city field with 'Baku' on #customer\.address\.city
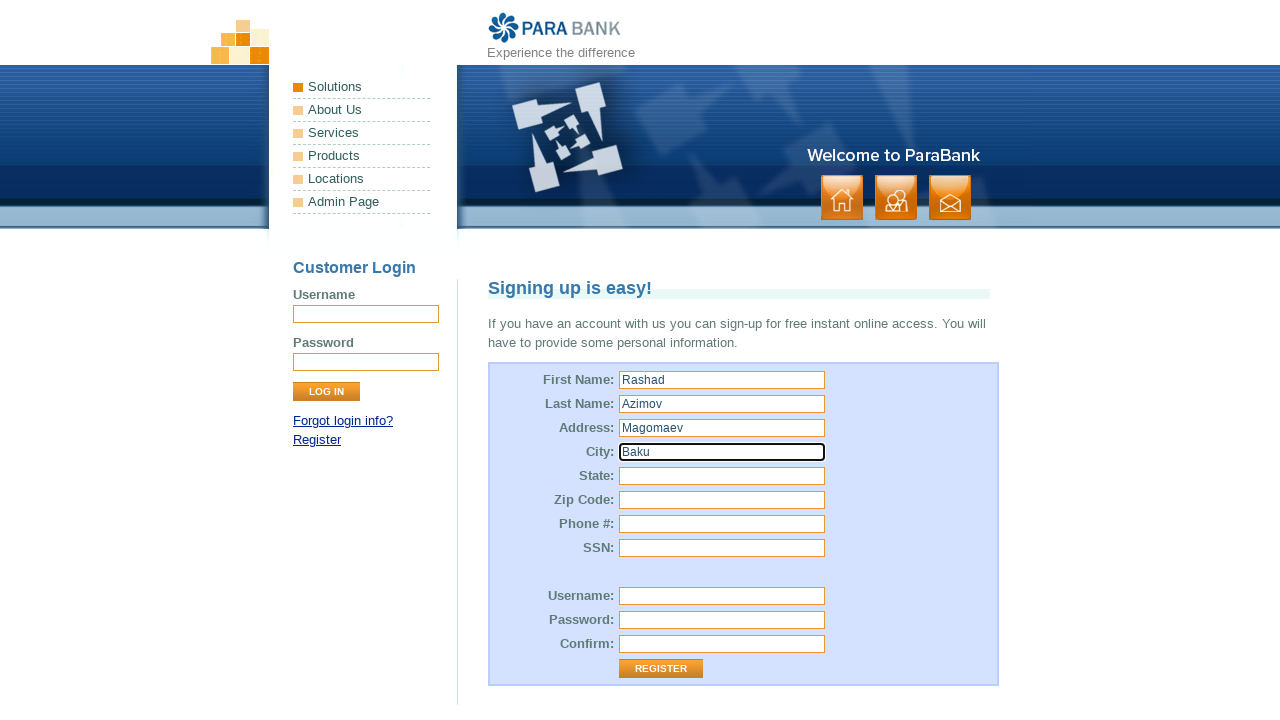

Filled state field with 'null' on #customer\.address\.state
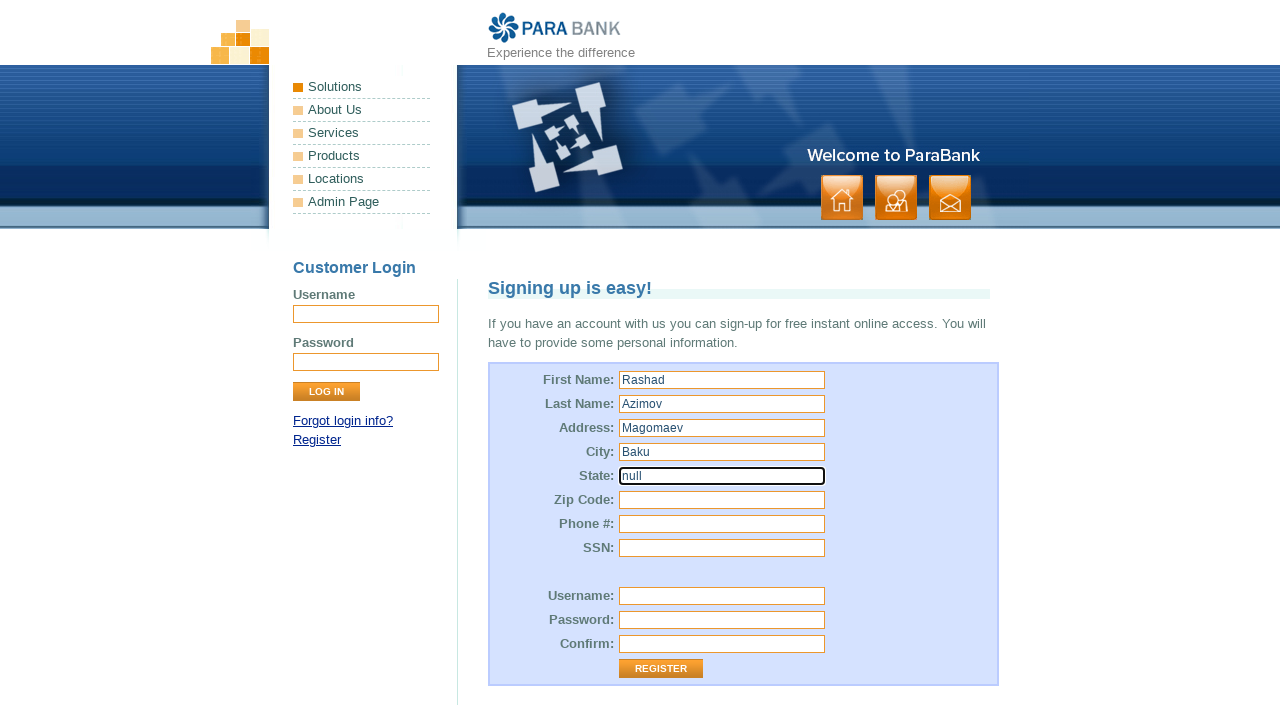

Filled zip code field with '12345' on #customer\.address\.zipCode
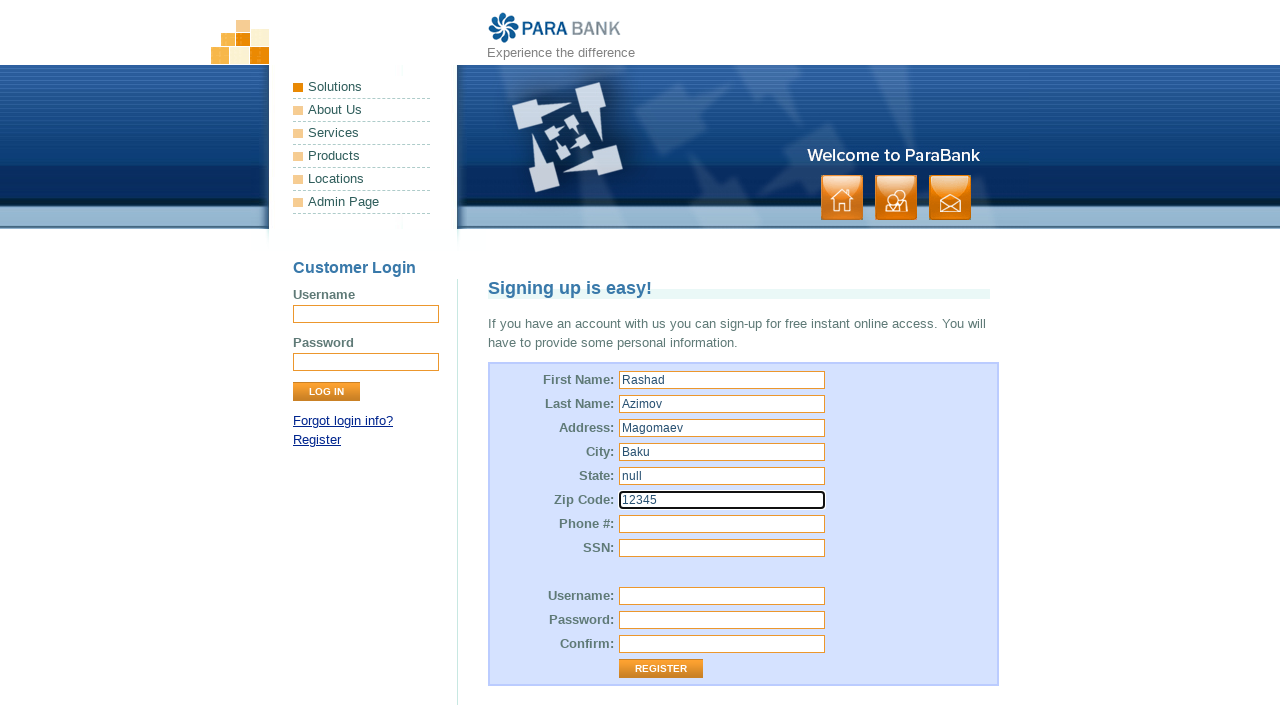

Filled phone number field with '+99477777777' on #customer\.phoneNumber
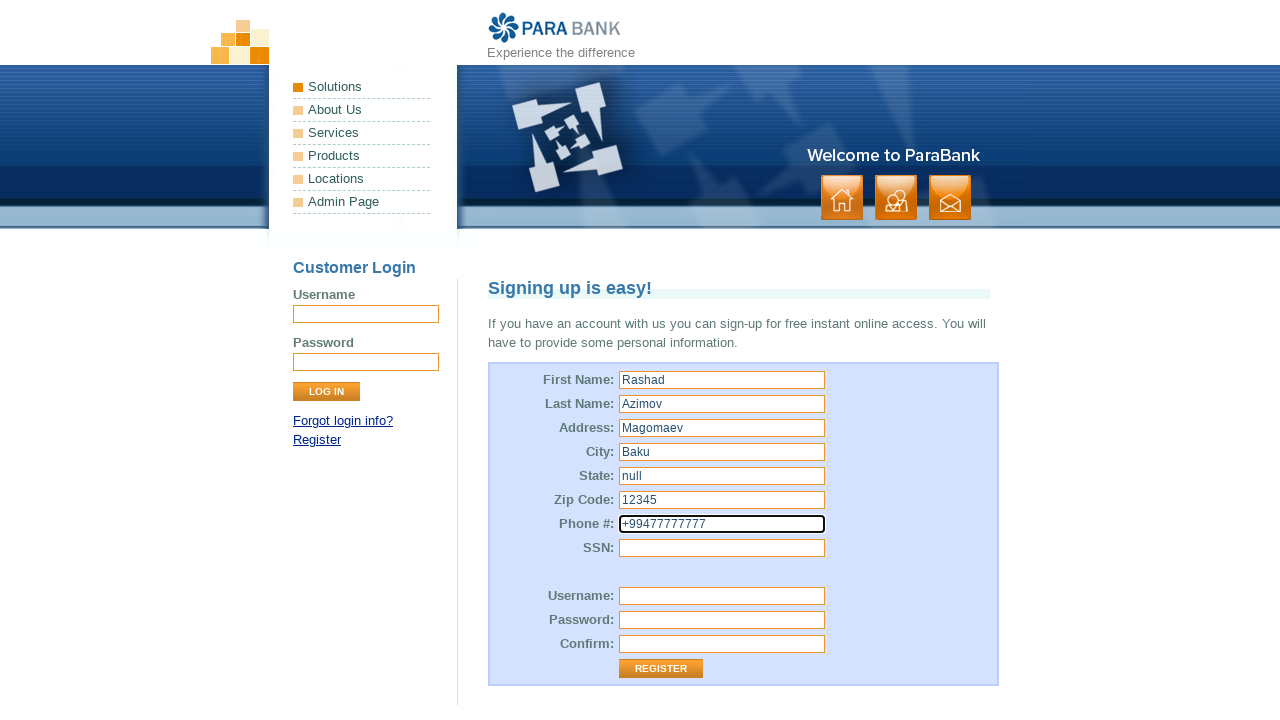

Filled SSN field with '112233' on #customer\.ssn
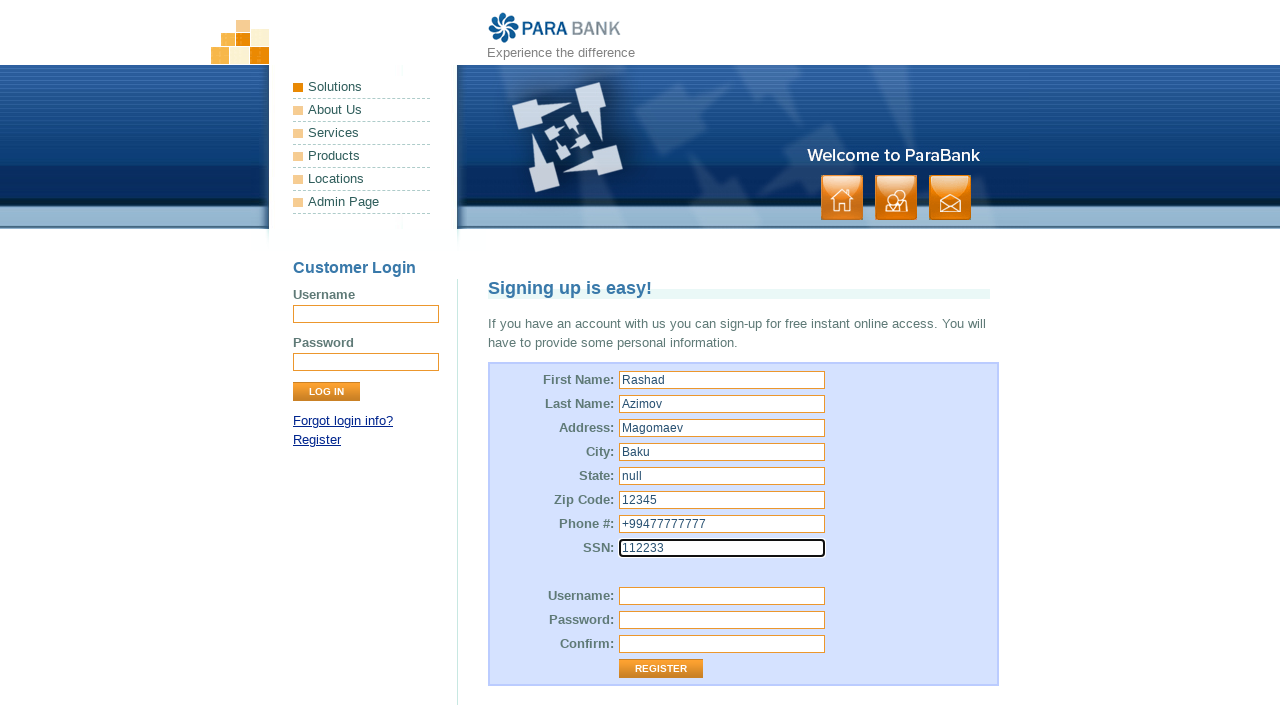

Filled username field with 'admin' on #customer\.username
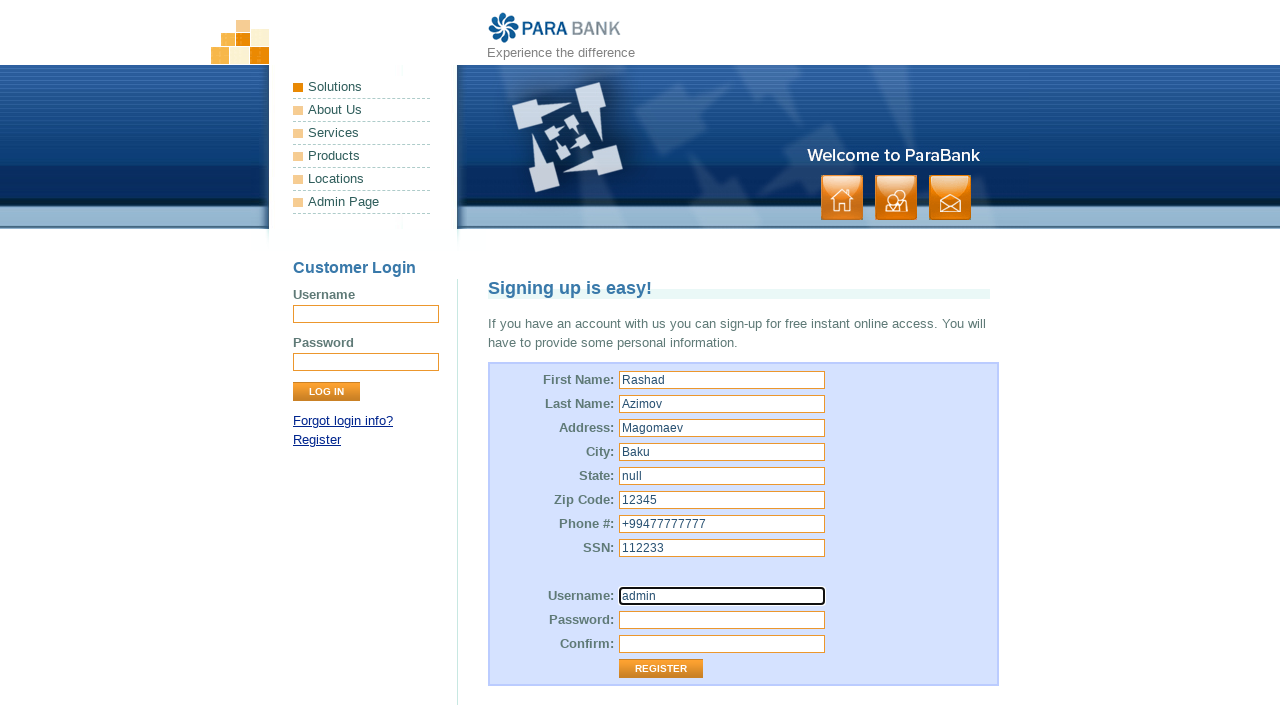

Filled password field with '12345678' on #customer\.password
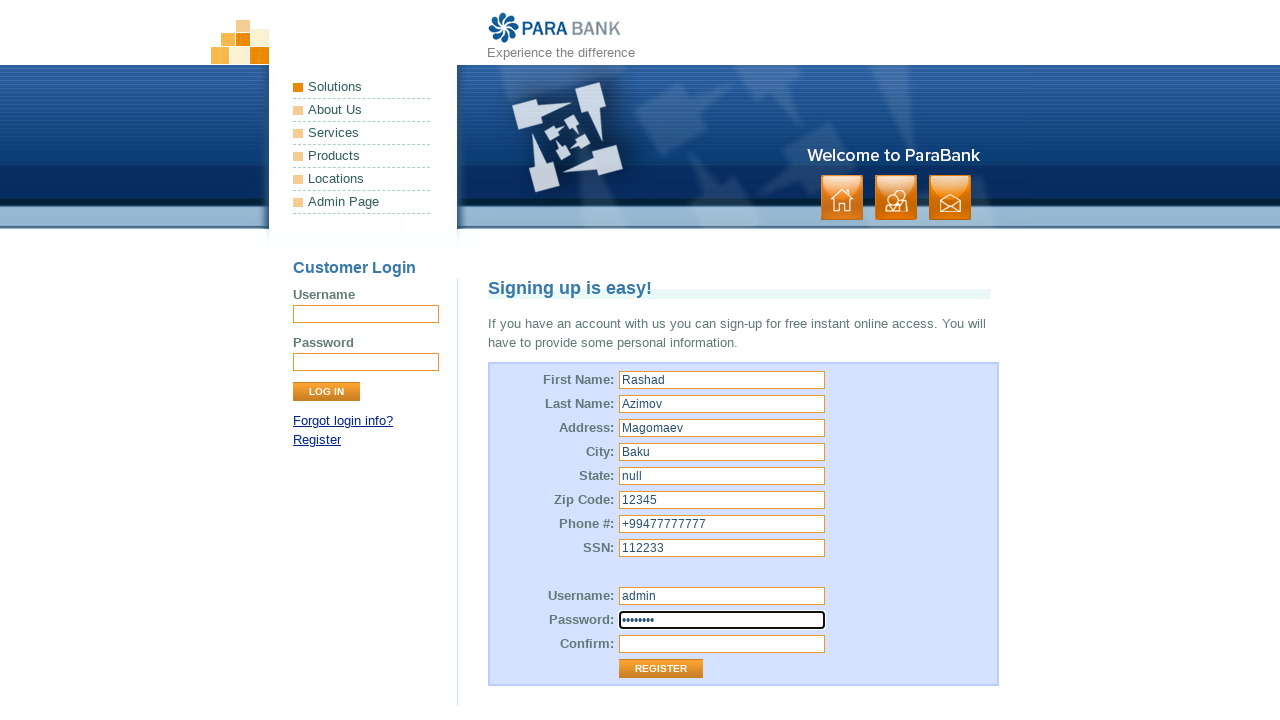

Filled repeated password field with '12345678' on #repeatedPassword
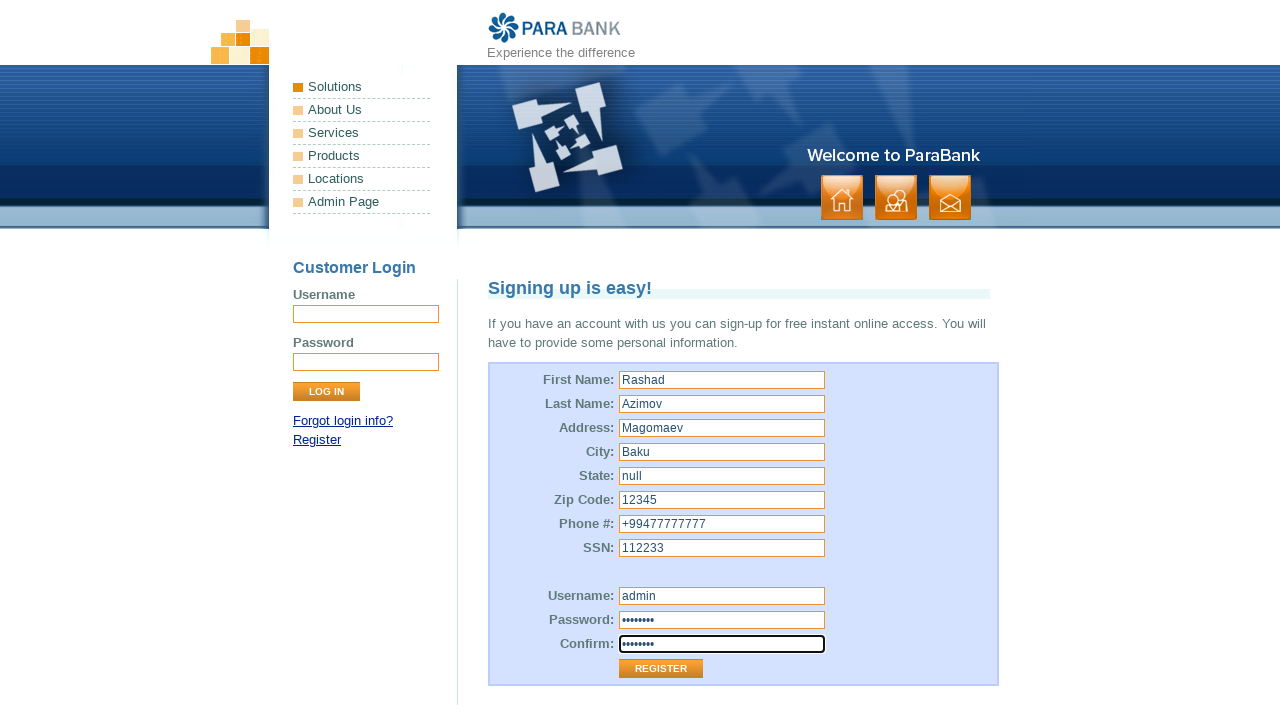

Clicked Register button to submit the registration form at (661, 669) on .form2 > tbody:nth-child(1) > tr:nth-child(13) > td:nth-child(2) > input:nth-chi
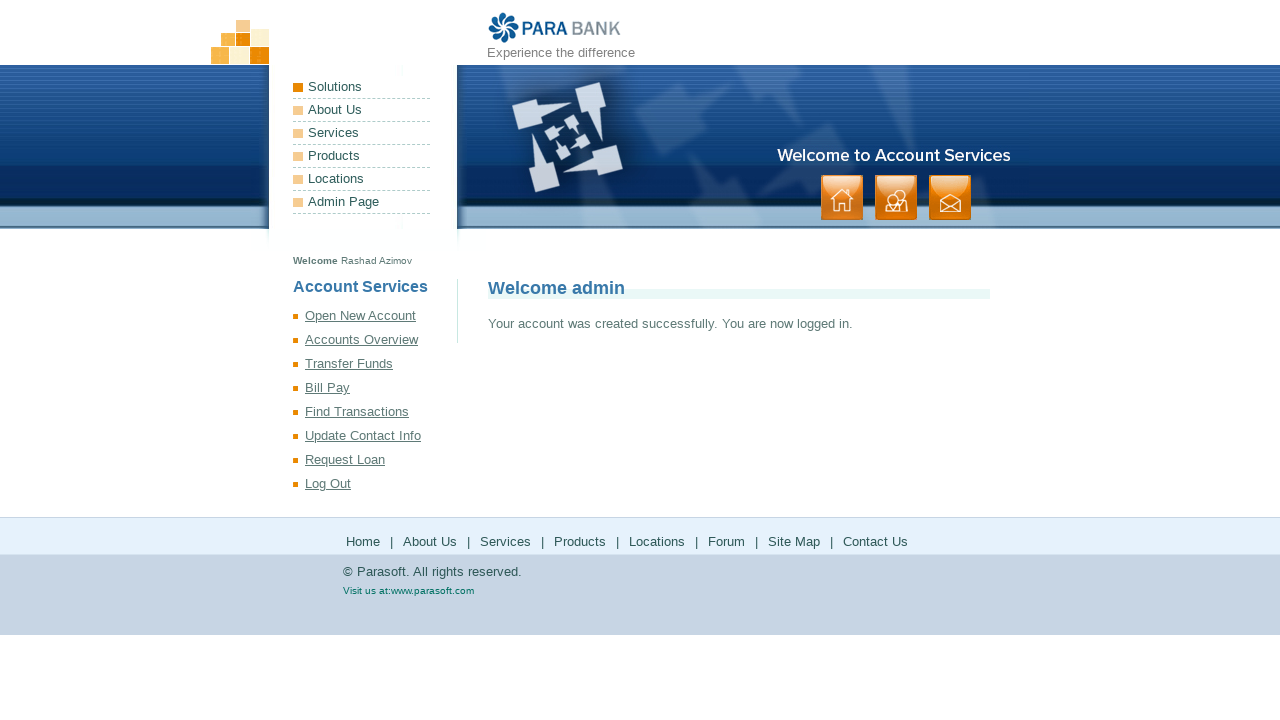

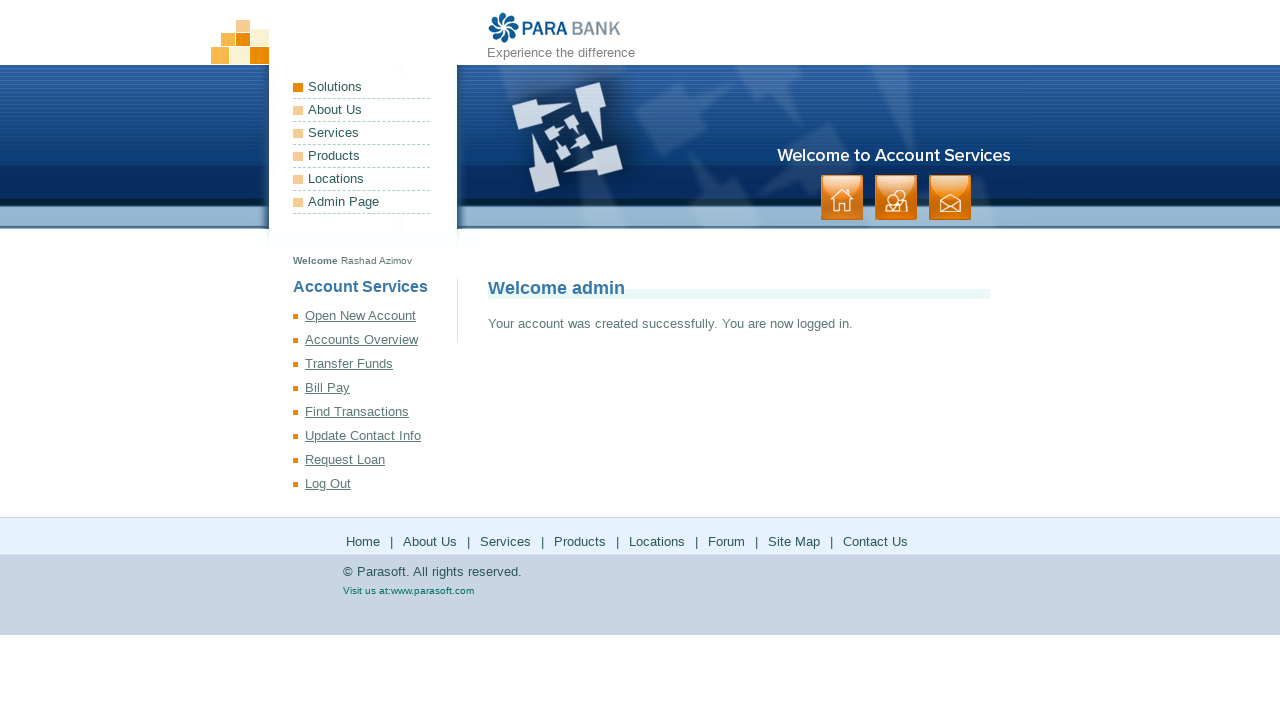